Tests input field submission using ID and NAME locators, entering text and verifying the result

Starting URL: https://www.qa-practice.com/elements/input/simple

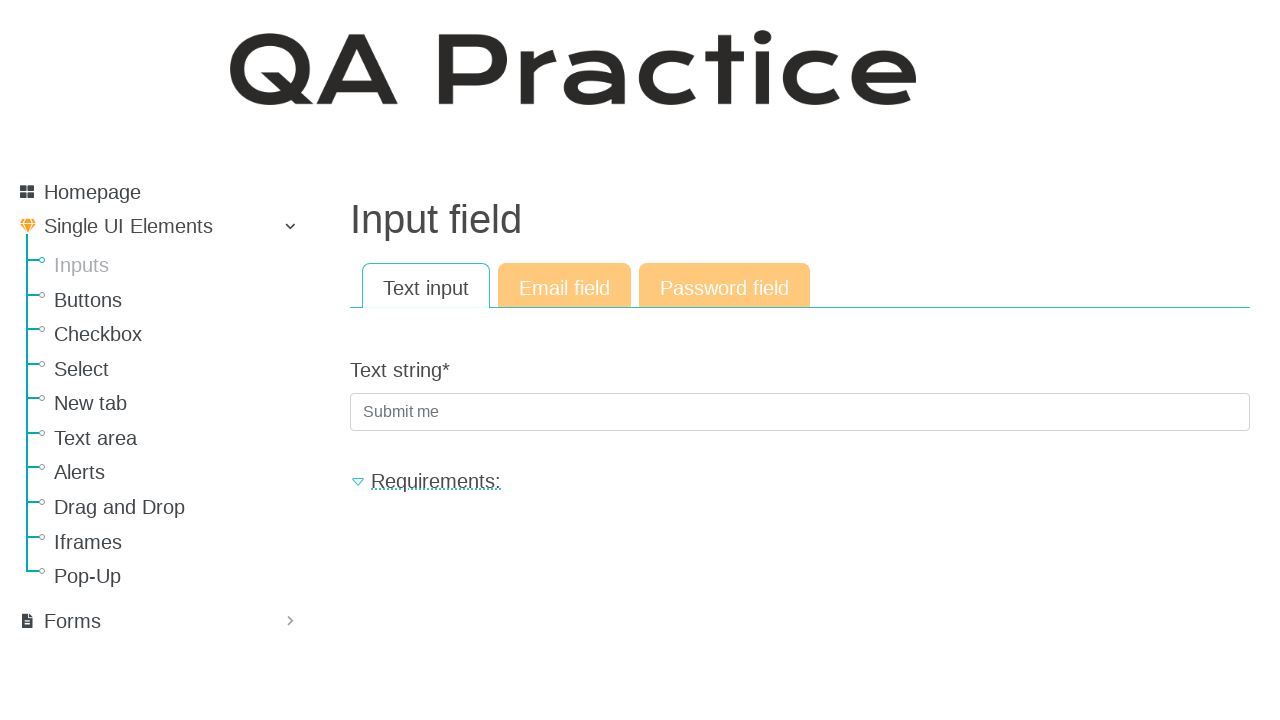

Filled text input field with 'testdata123' using NAME locator on input[name='text_string']
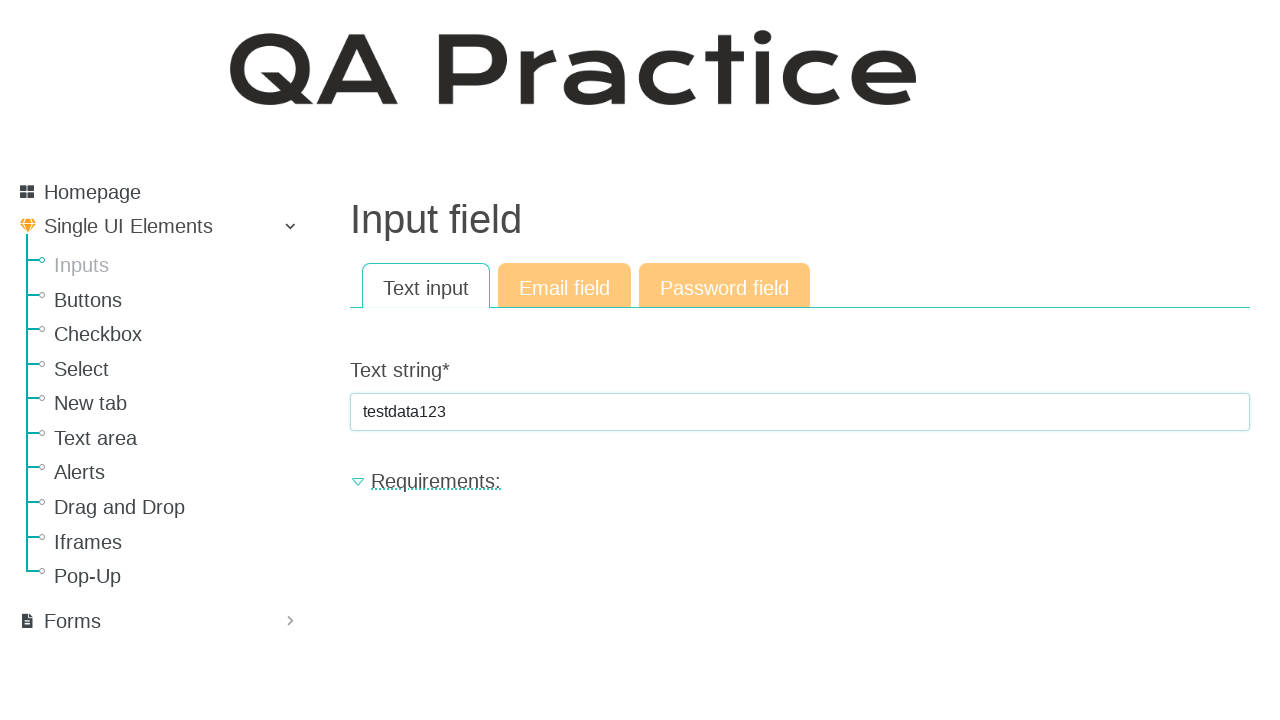

Pressed Enter to submit the form on input[name='text_string']
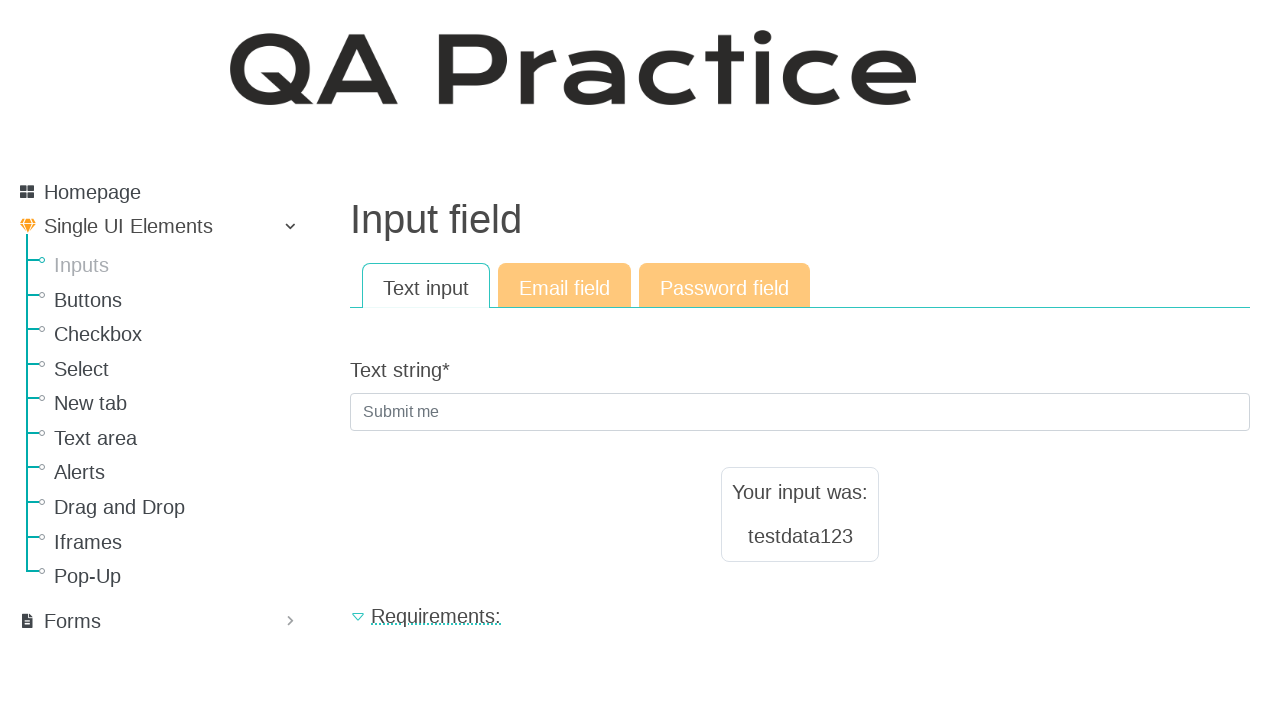

Result text element appeared on page
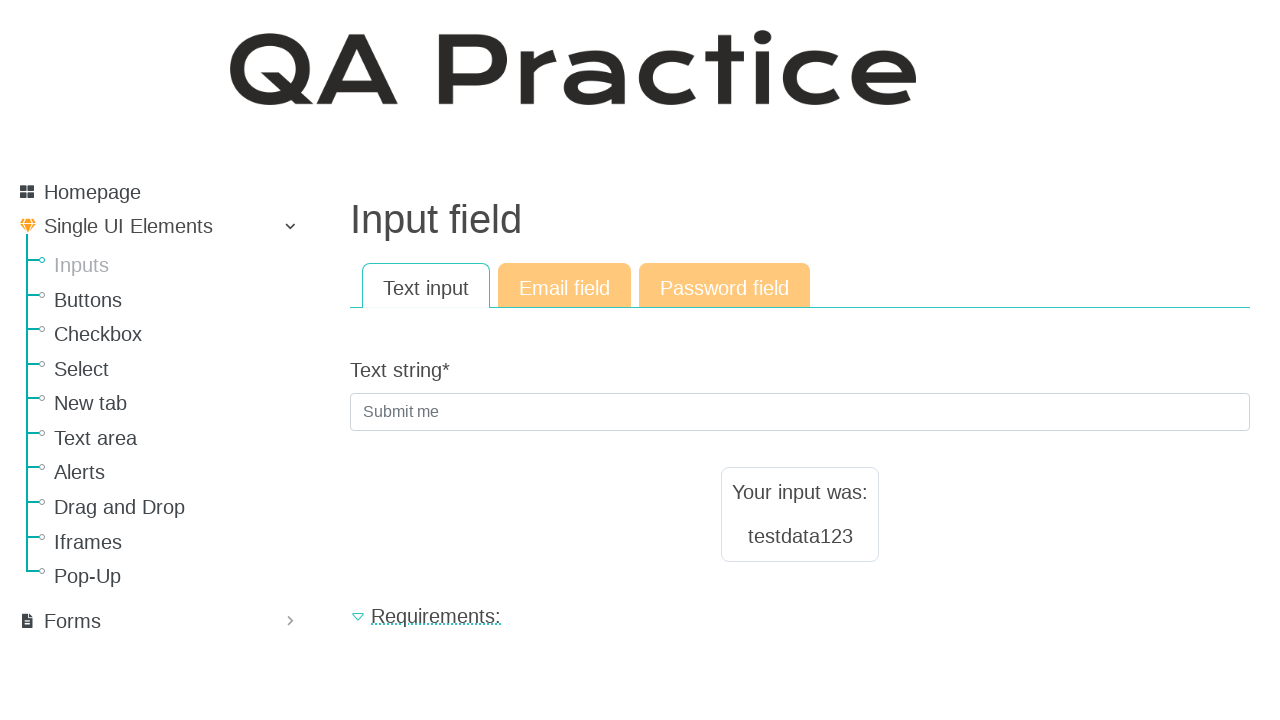

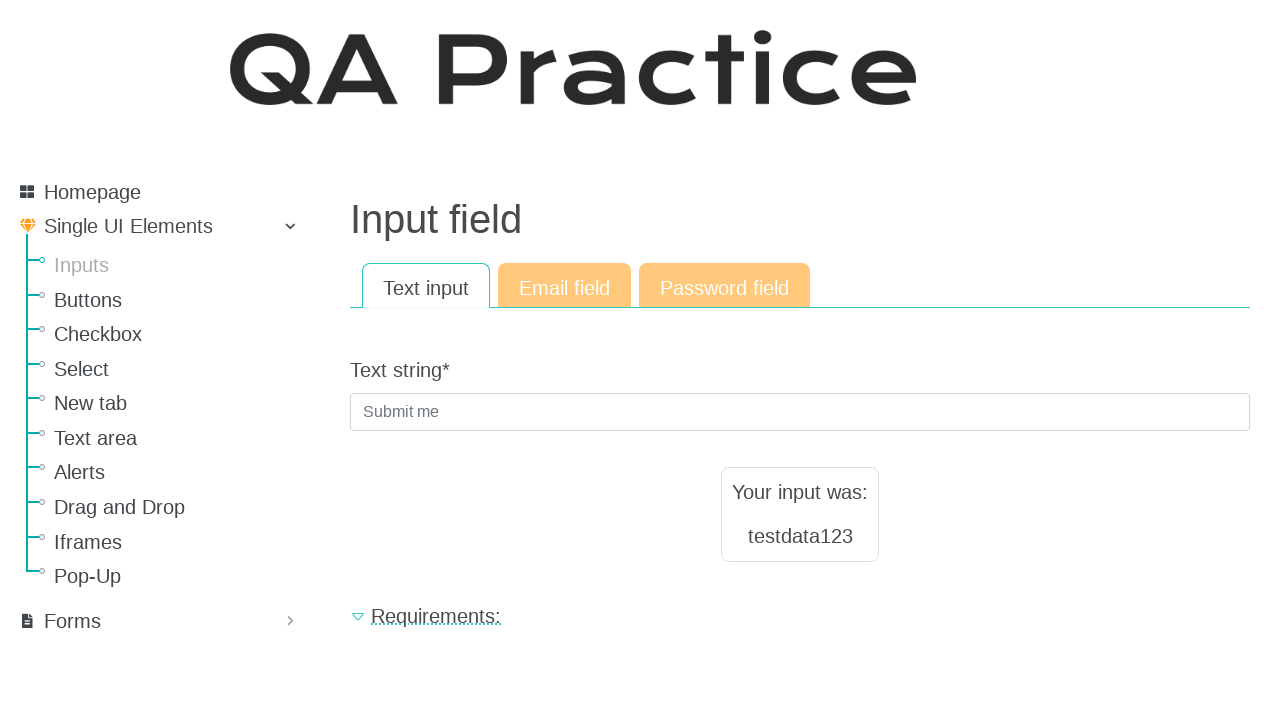